Tests registration form validation with mismatched email addresses and verifies the email mismatch error message appears

Starting URL: https://alada.vn/tai-khoan/dang-ky.html

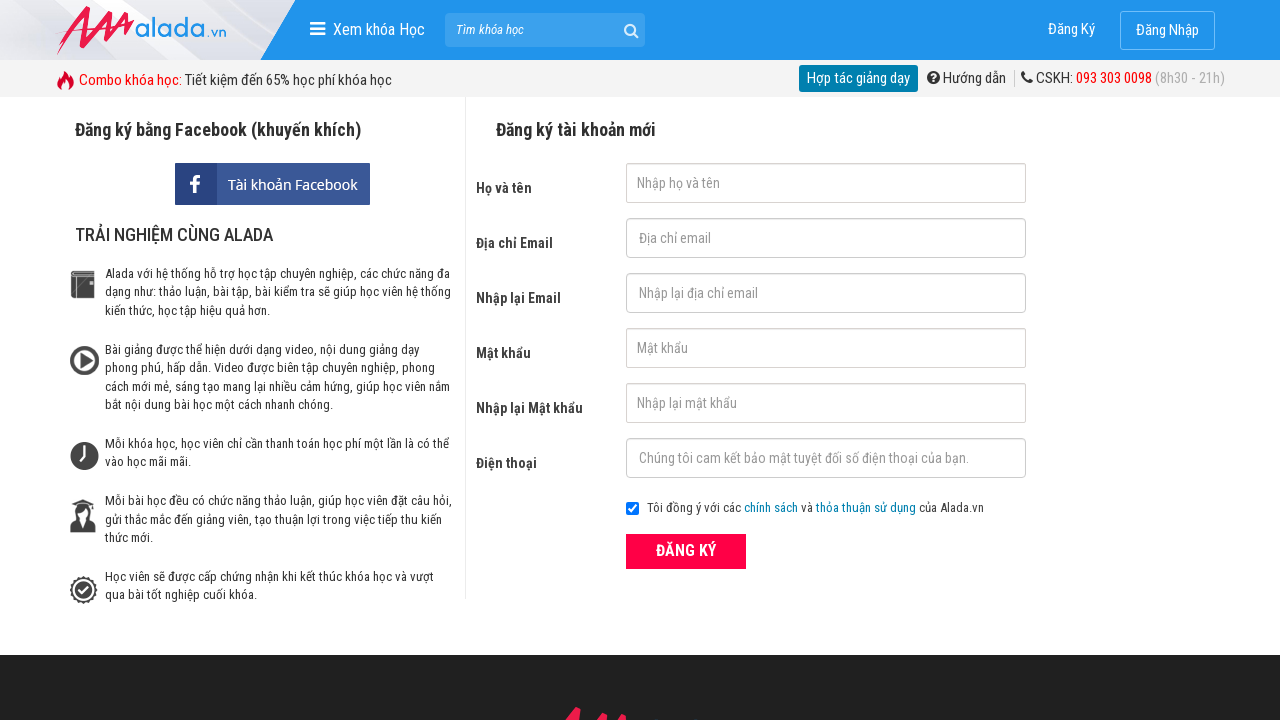

Filled firstname field with 'abc' on //input[@id='txtFirstname']
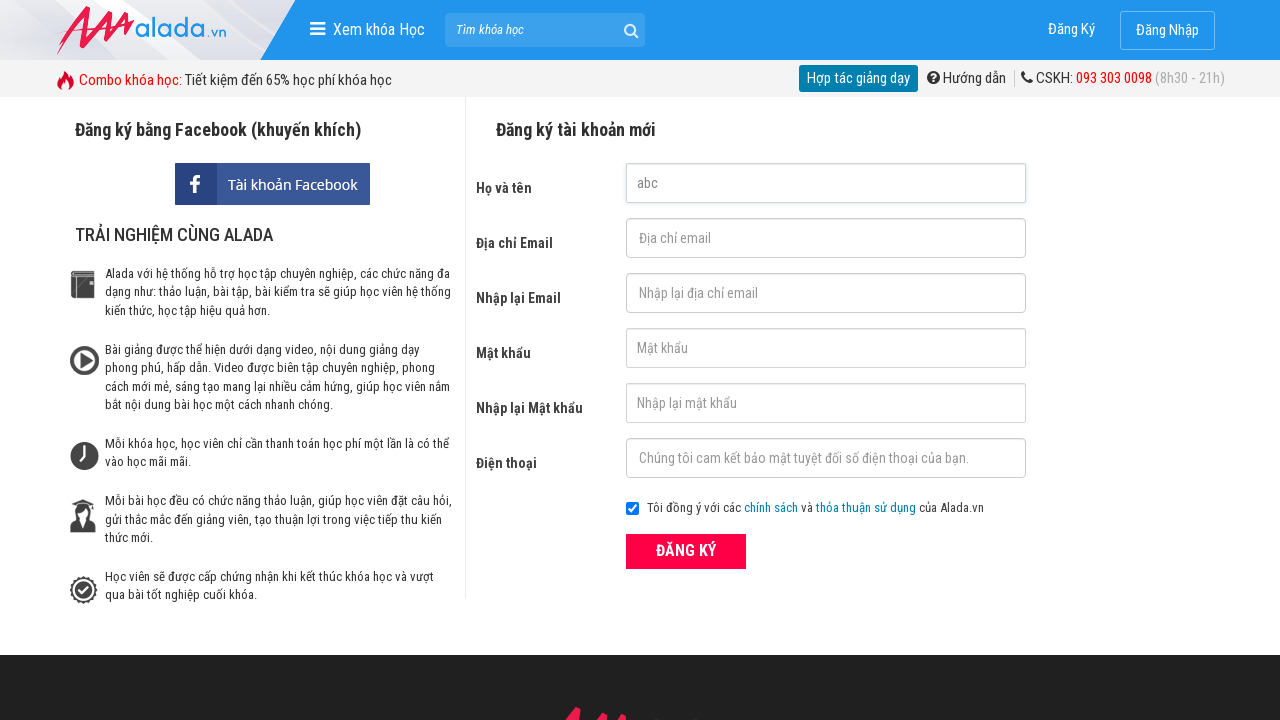

Filled email field with 'abc123@gmail.com' on //input[@id='txtEmail']
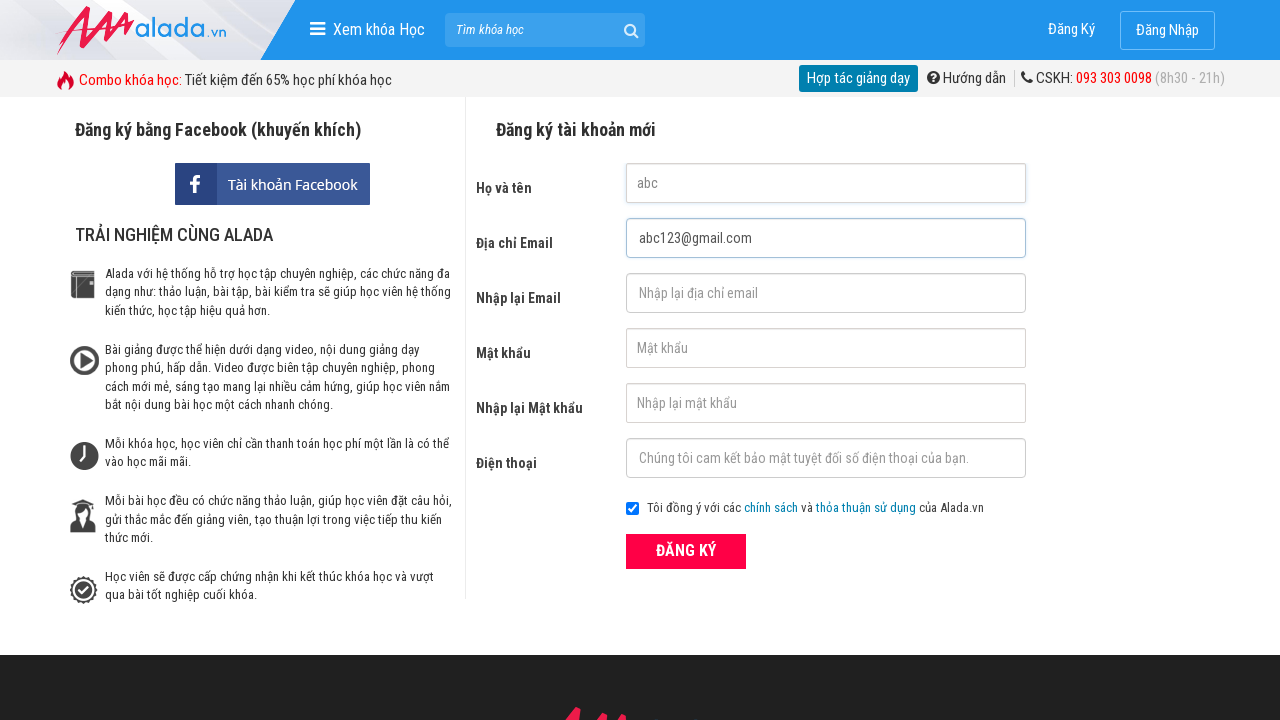

Filled confirm email field with mismatched email 'abc1234@gmail.com' on //input[@id='txtCEmail']
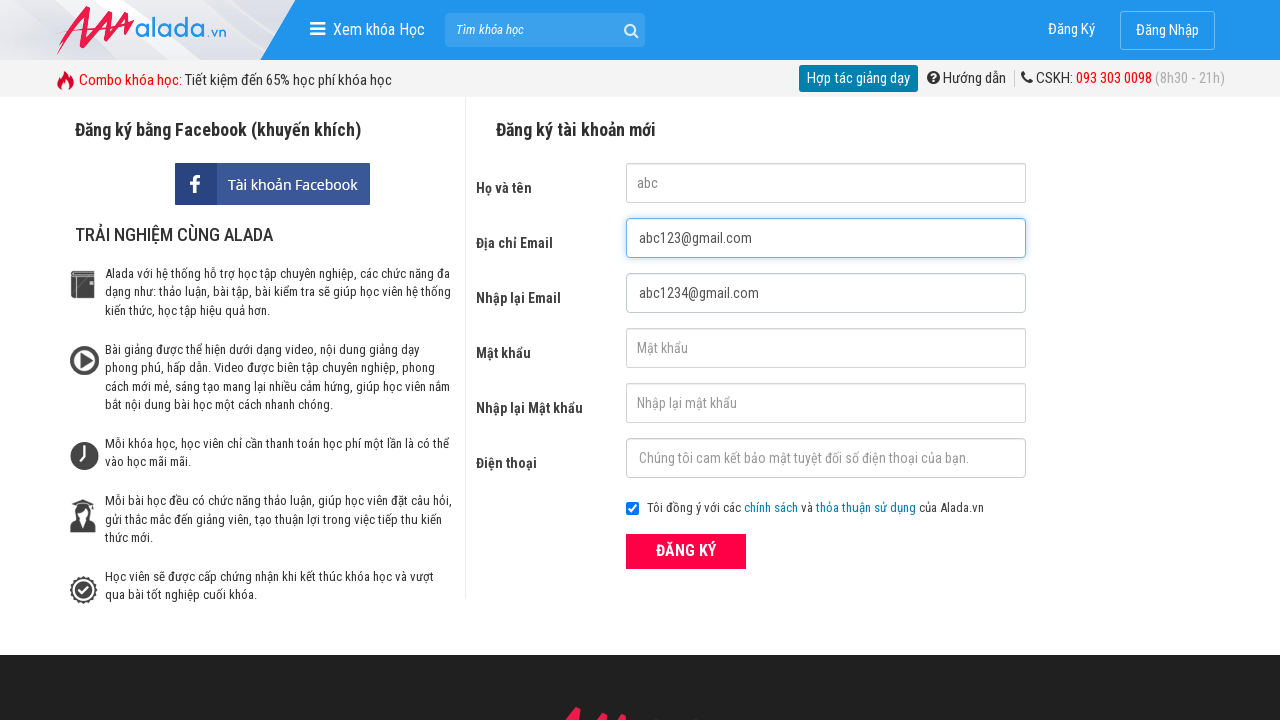

Filled password field with 'abc123' on //input[@id='txtPassword']
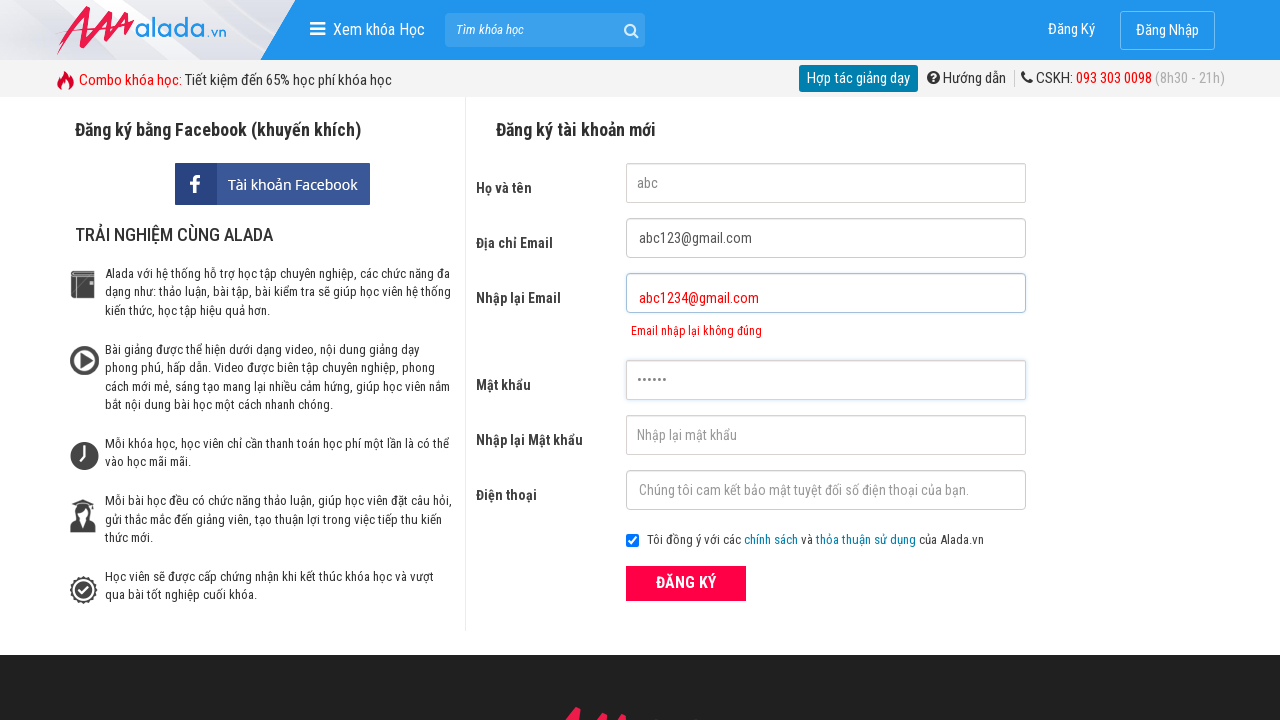

Filled confirm password field with 'abc123' on //input[@id='txtCPassword']
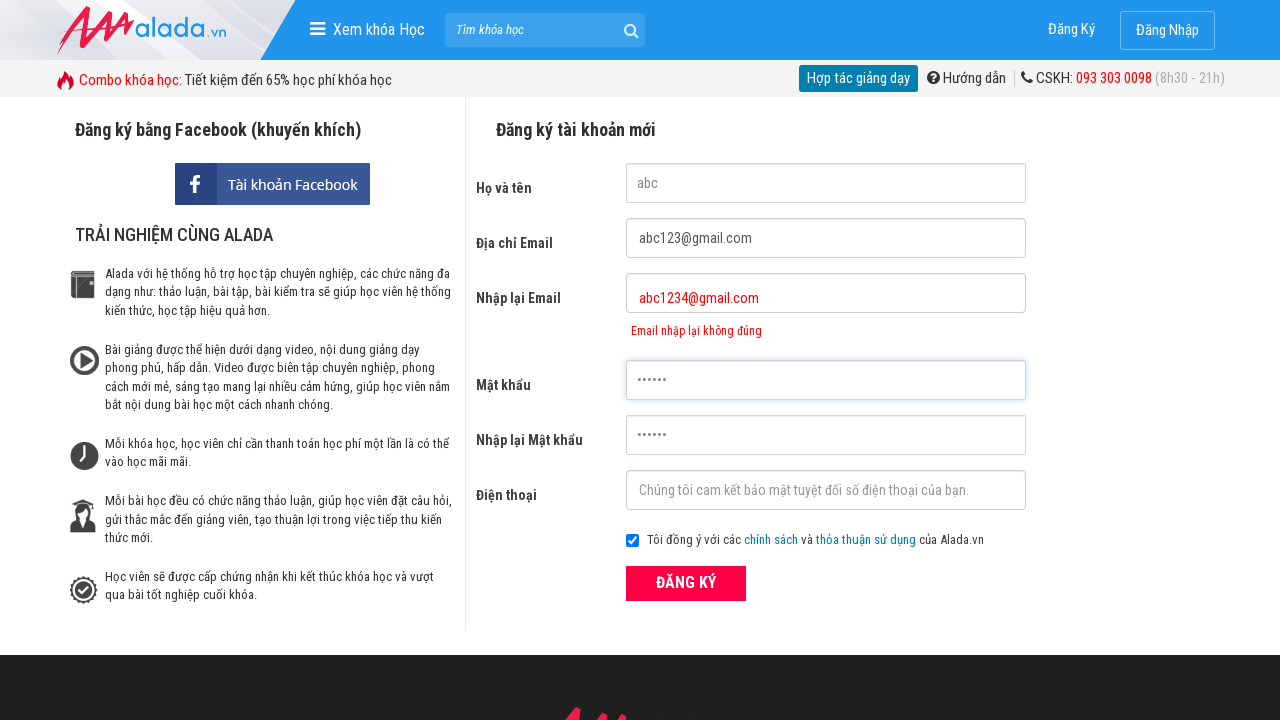

Filled phone field with '0123456789' on //input[@id='txtPhone']
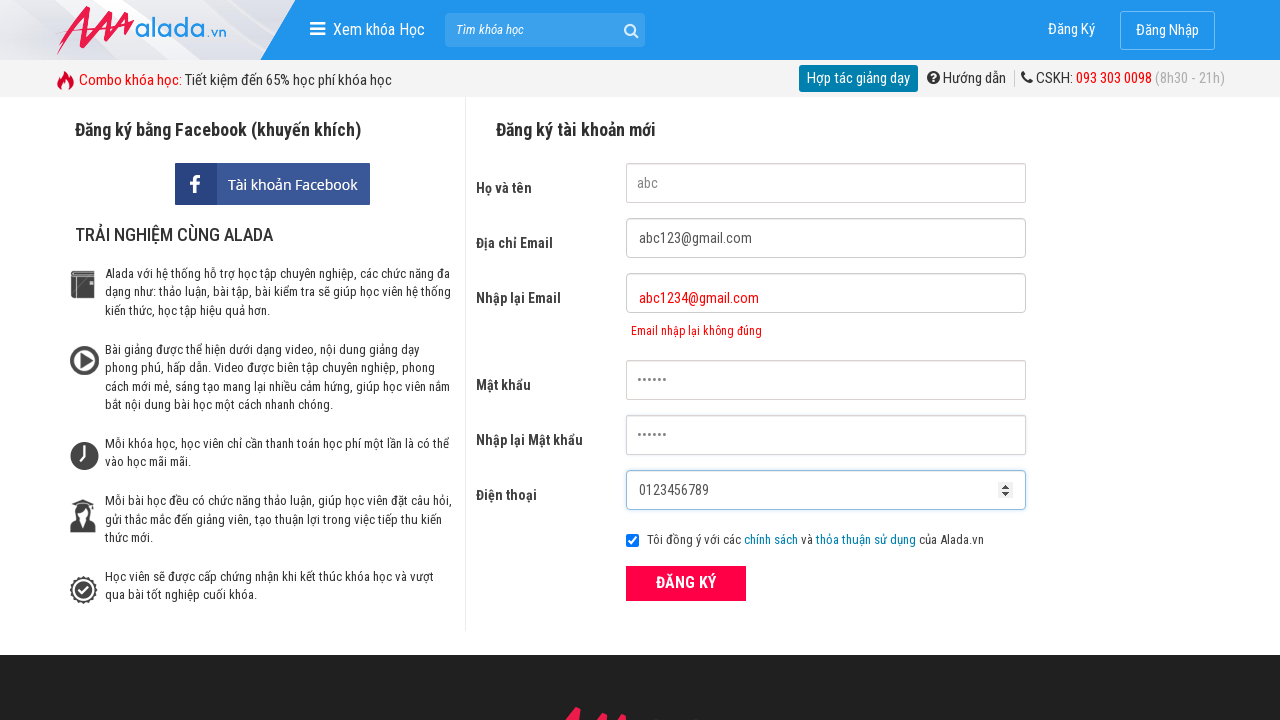

Clicked submit button to submit registration form at (686, 583) on xpath=//button[@class='btn_pink_sm fs16']
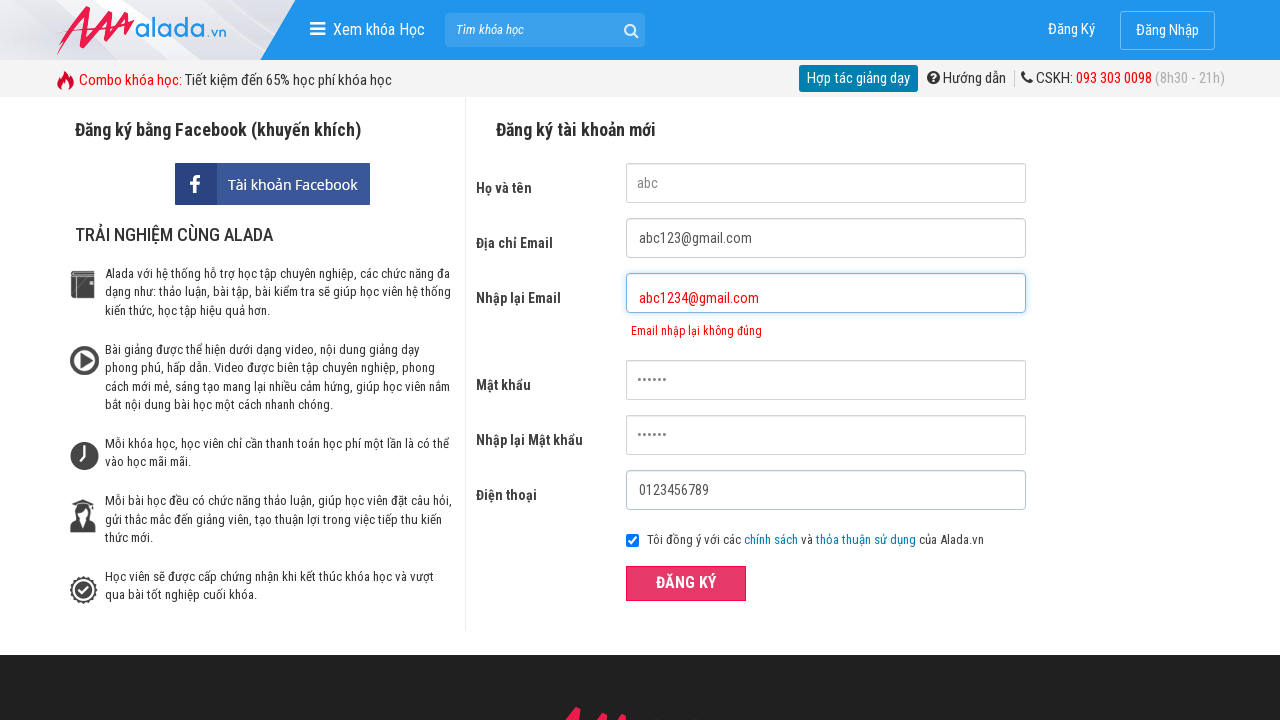

Waited for email mismatch error message to appear
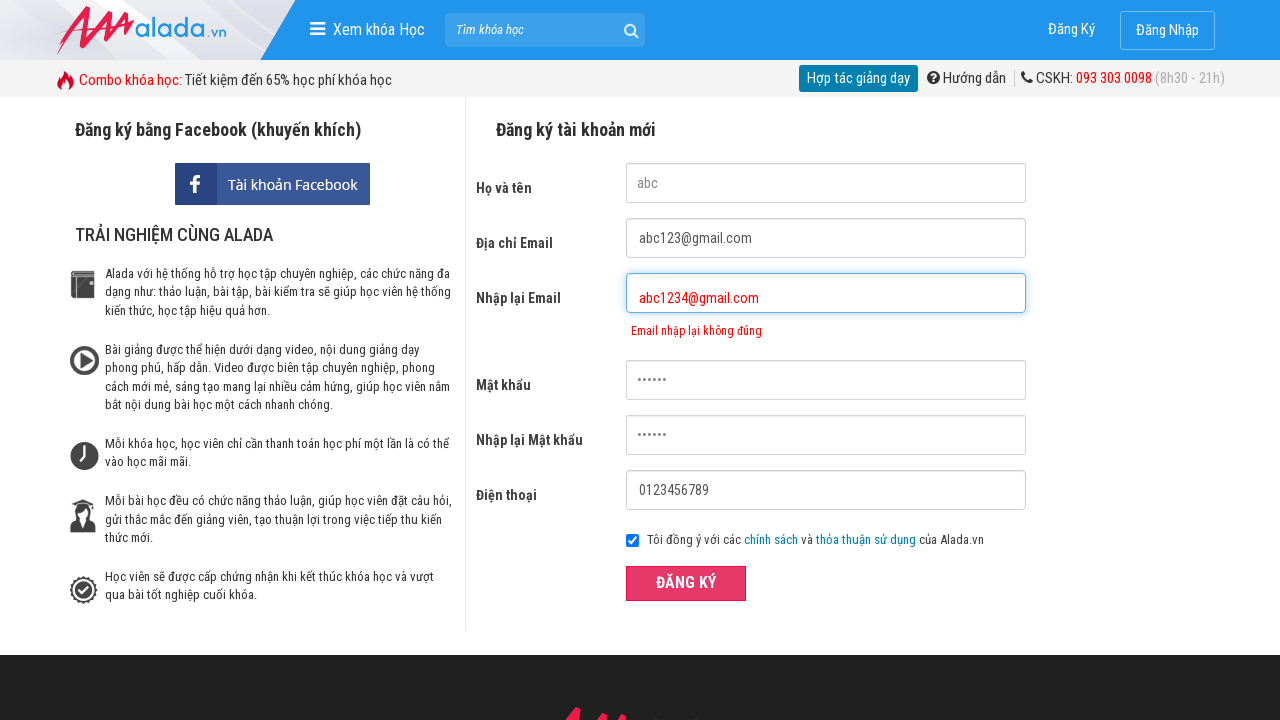

Verified email mismatch error message is visible
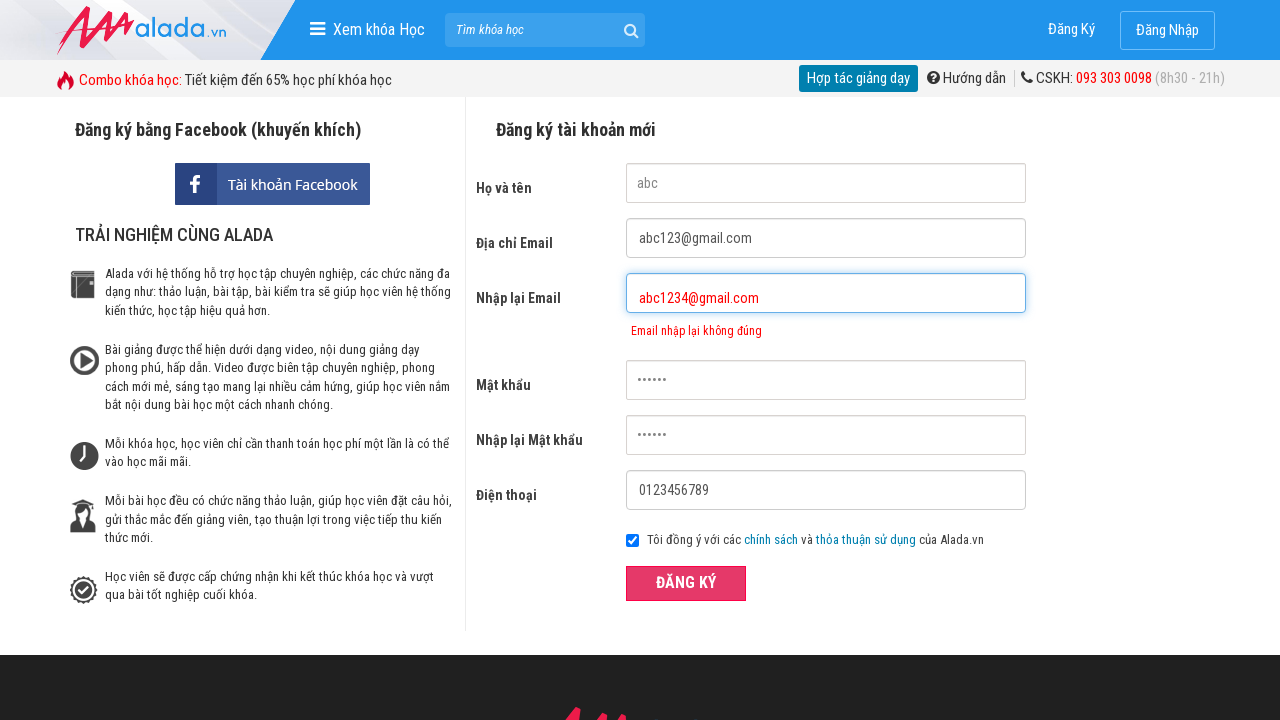

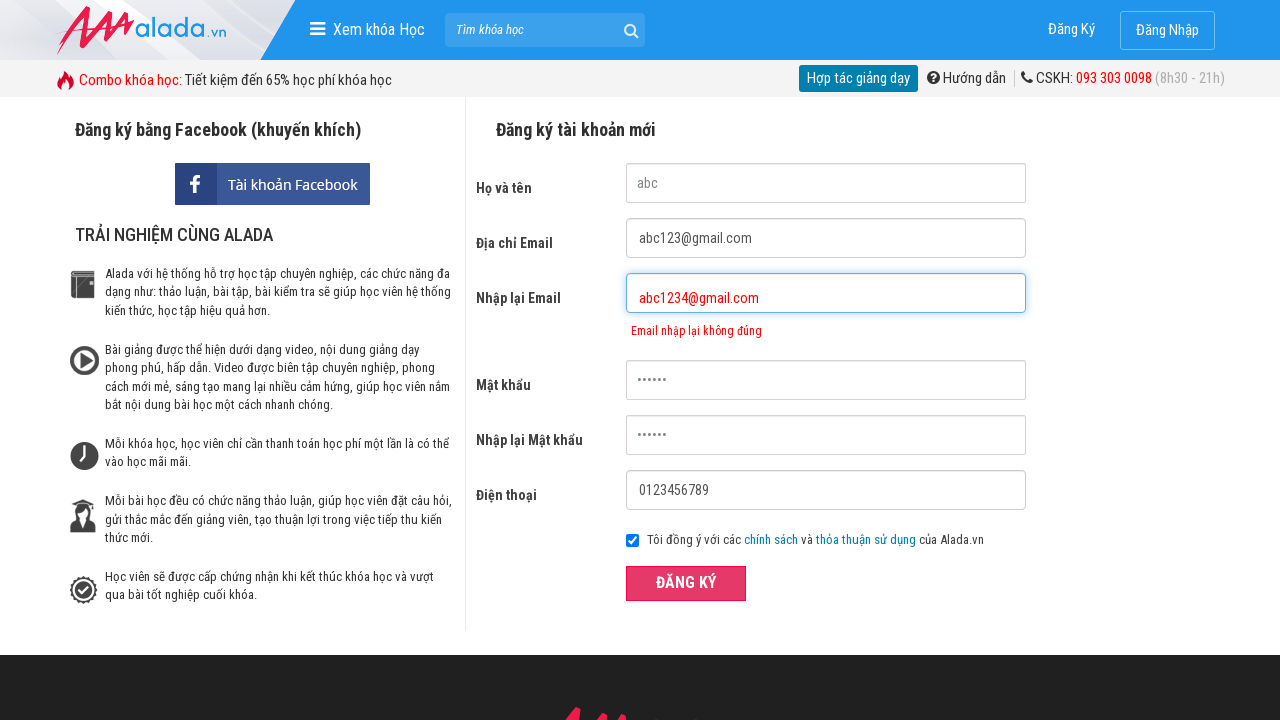